Tests radio button selection functionality by clicking three different radio buttons using different locator strategies (id, CSS selector, and XPath)

Starting URL: https://formy-project.herokuapp.com/radiobutton

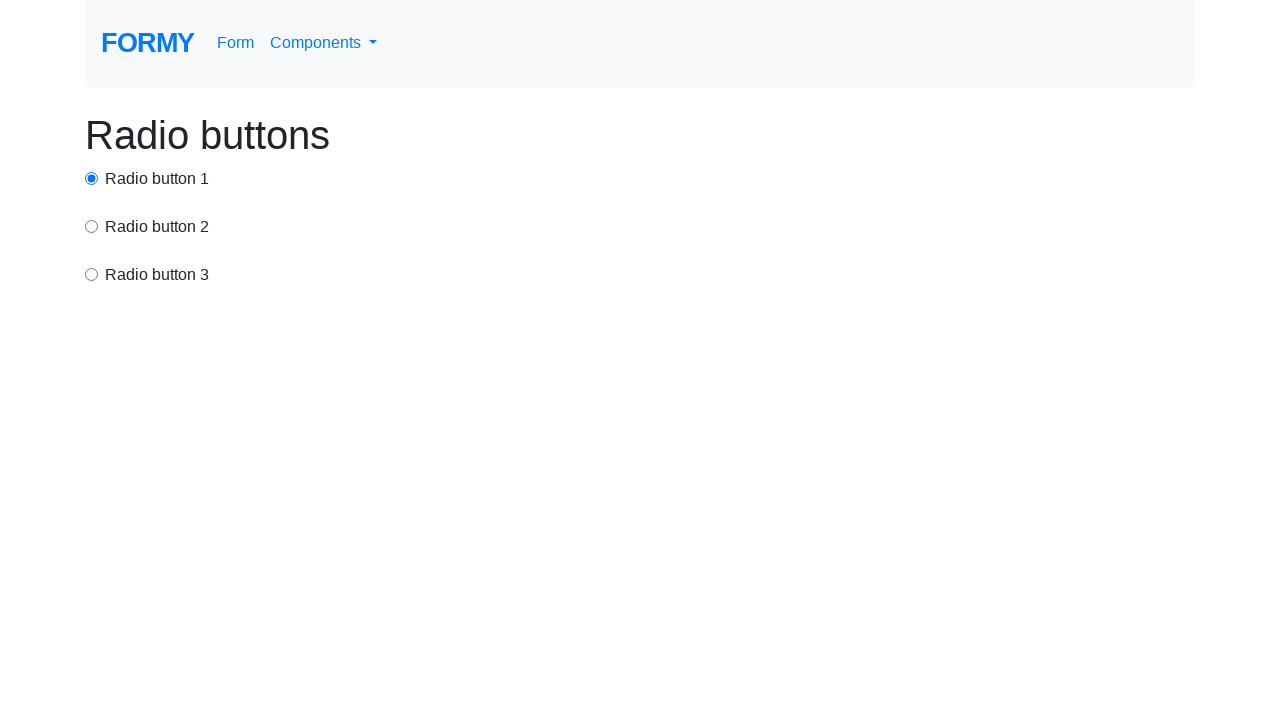

Clicked first radio button using id selector at (92, 178) on #radio-button-1
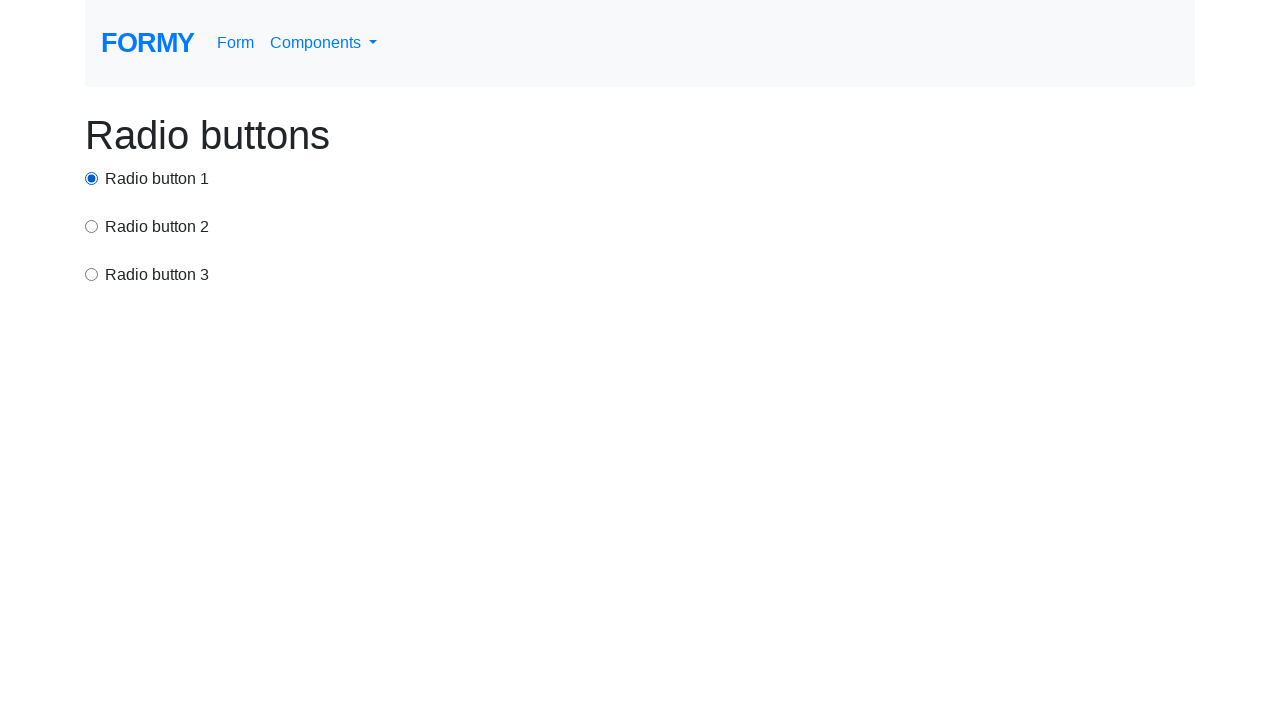

Clicked second radio button using CSS selector at (92, 226) on input[value='option2']
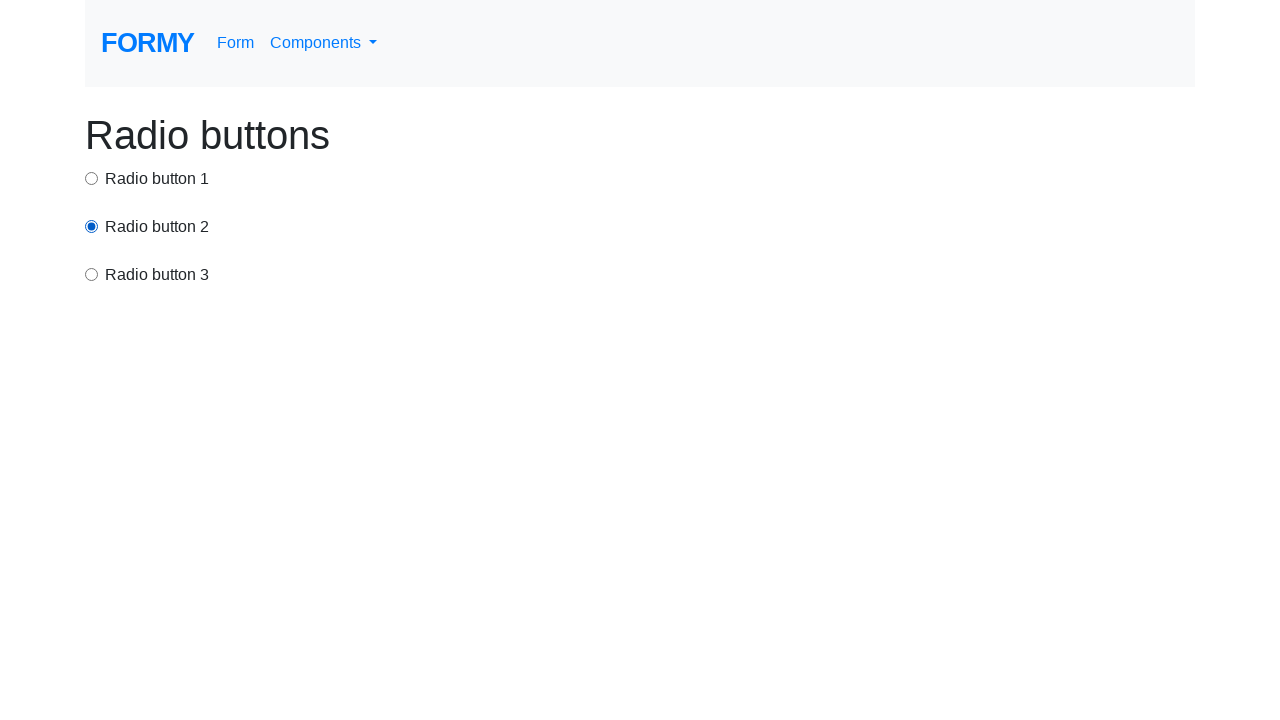

Clicked third radio button using XPath at (92, 274) on xpath=/html/body/div/div[3]/input
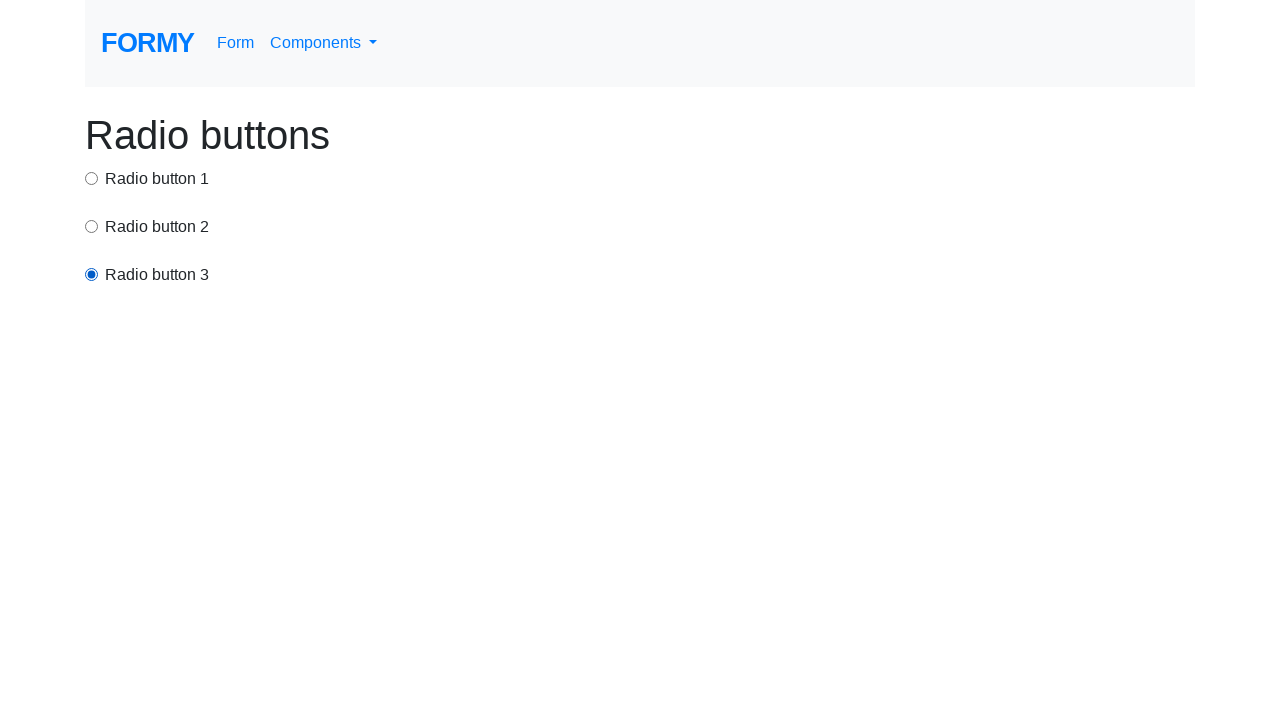

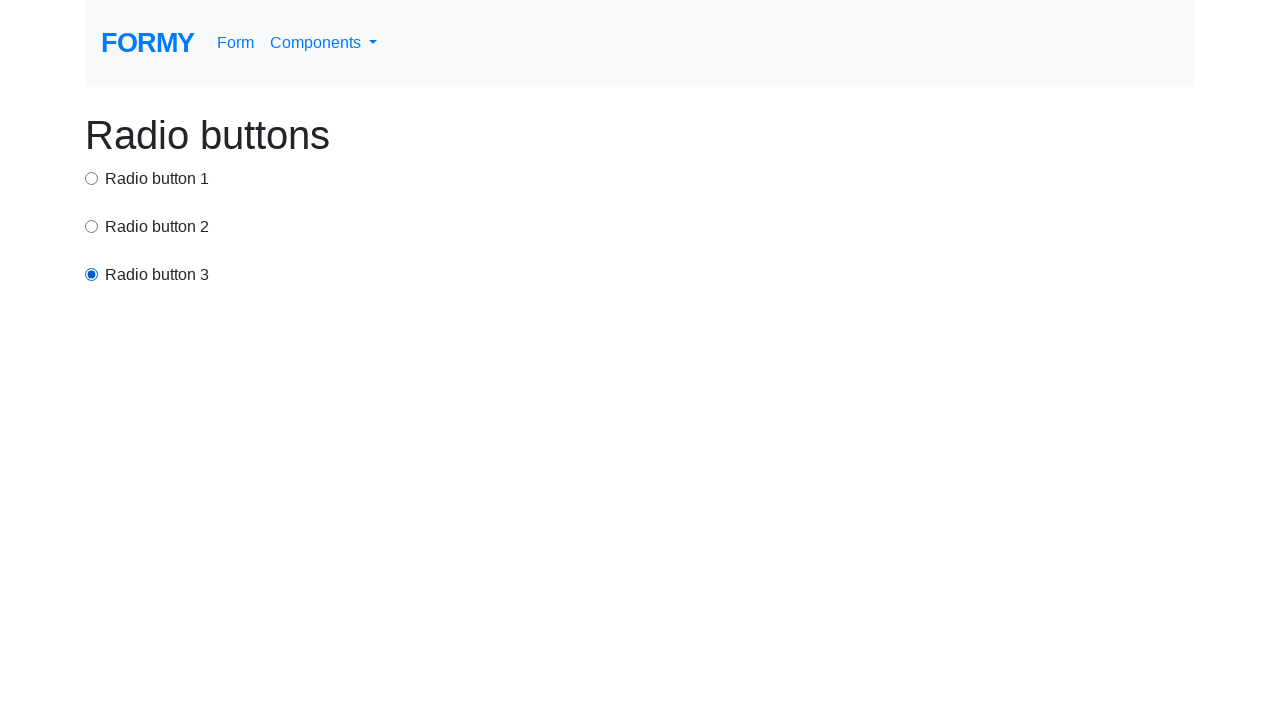